Tests static dropdown selection functionality using different selection methods - by index, by value, and by visible text

Starting URL: https://rahulshettyacademy.com/dropdownsPractise/

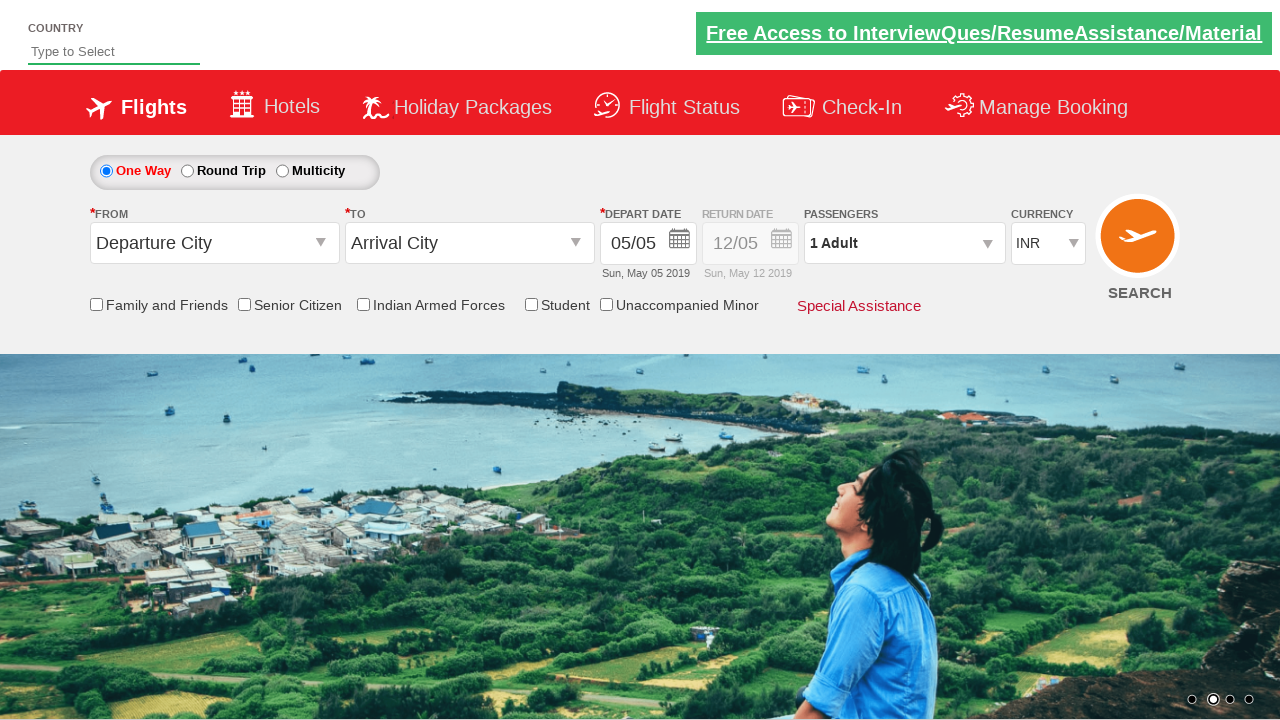

Selected currency dropdown by index 3 (4th option - USD) on #ctl00_mainContent_DropDownListCurrency
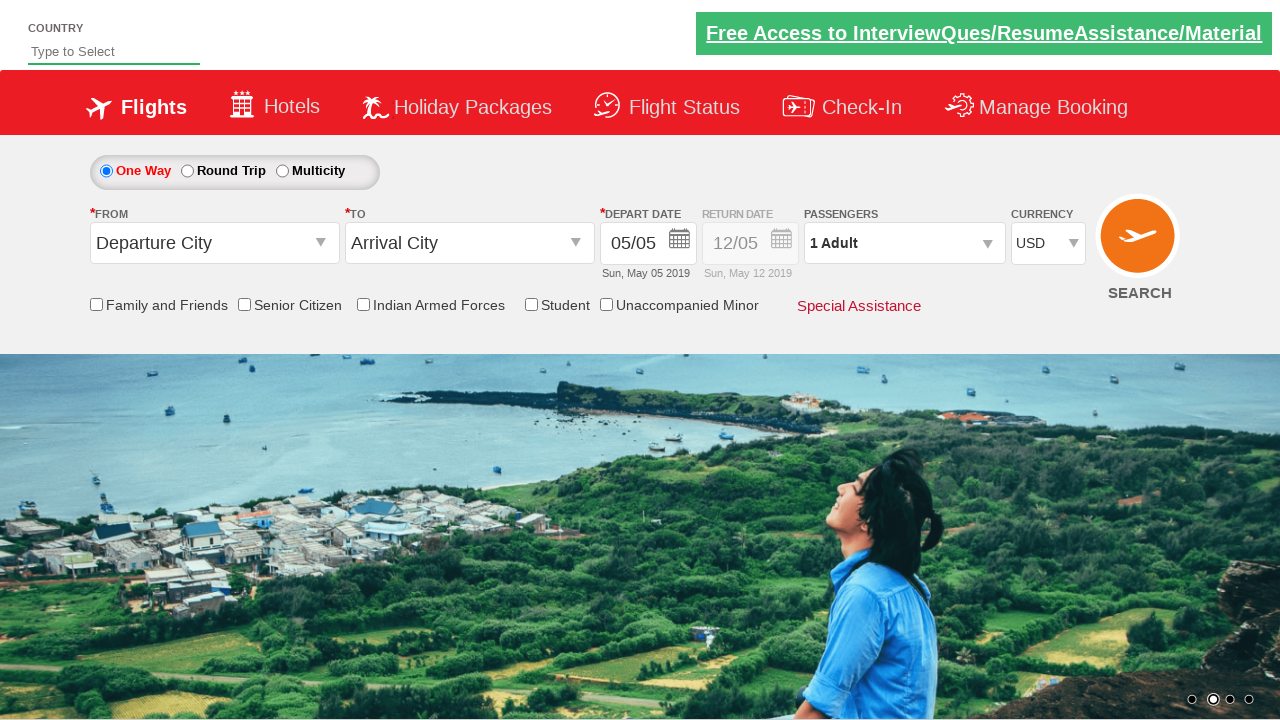

Verified selected currency: USD
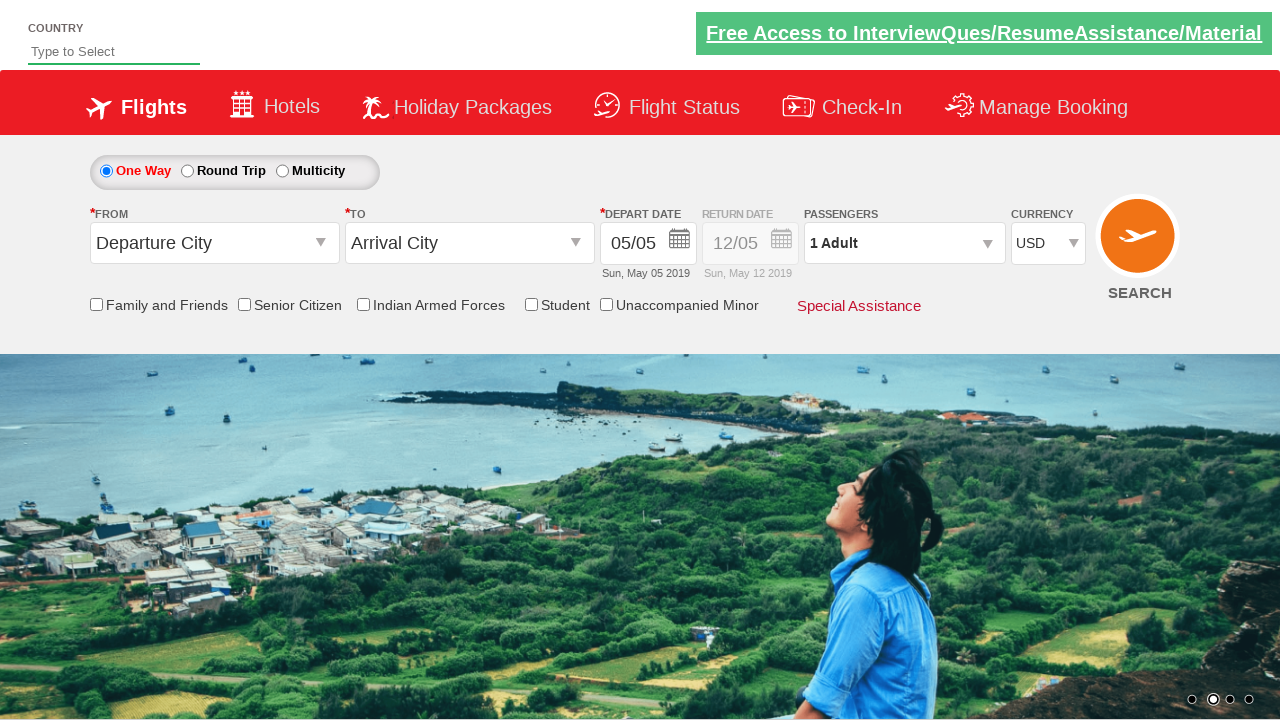

Selected currency dropdown by value AED on #ctl00_mainContent_DropDownListCurrency
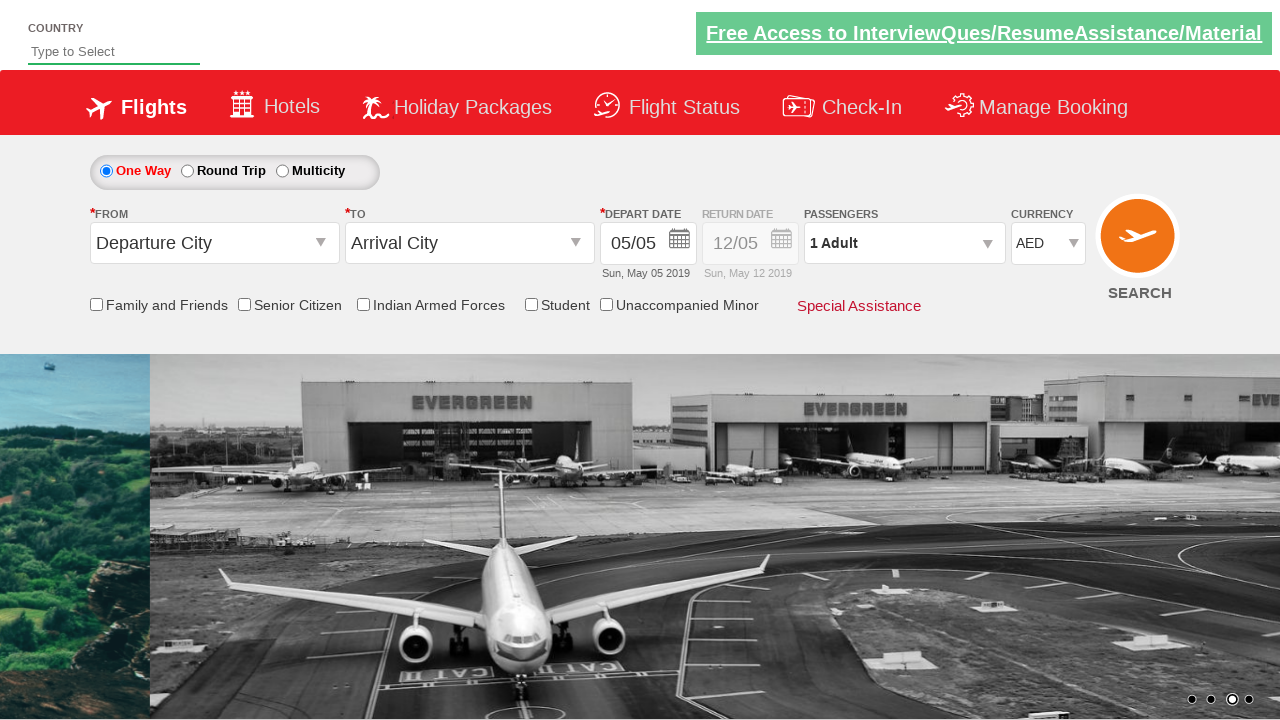

Verified selected currency: AED
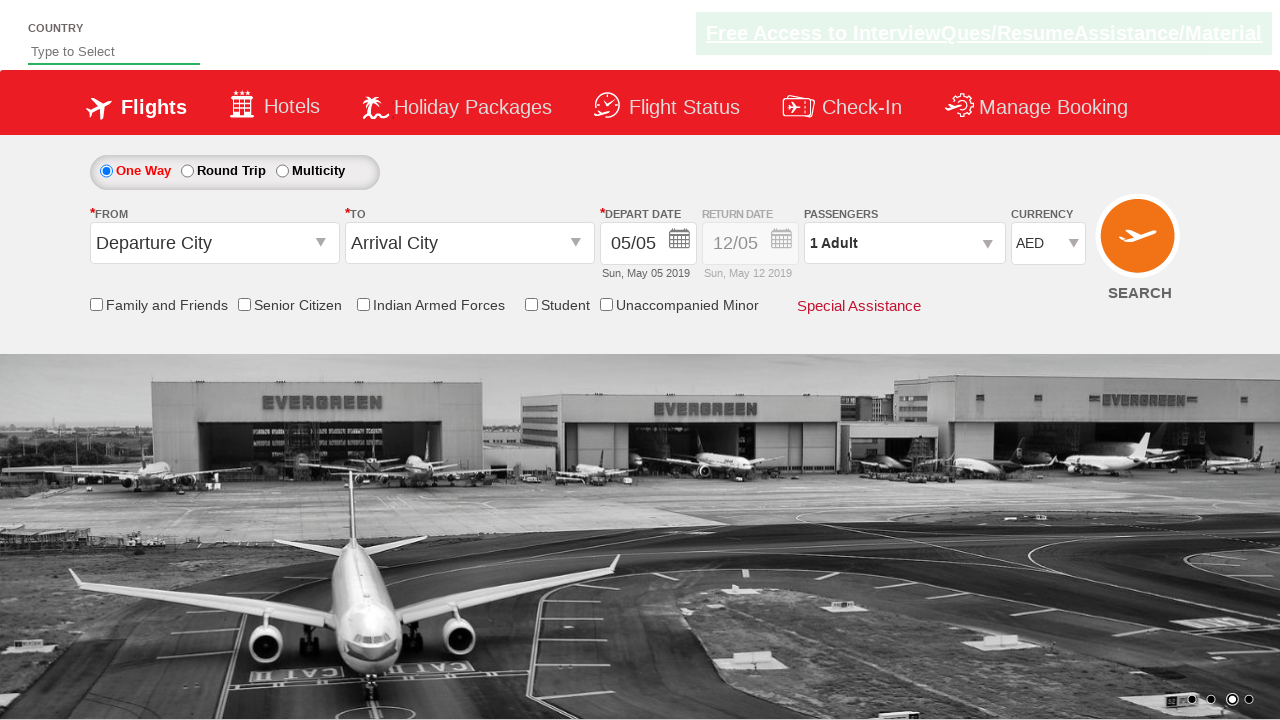

Selected currency dropdown by visible text USD on #ctl00_mainContent_DropDownListCurrency
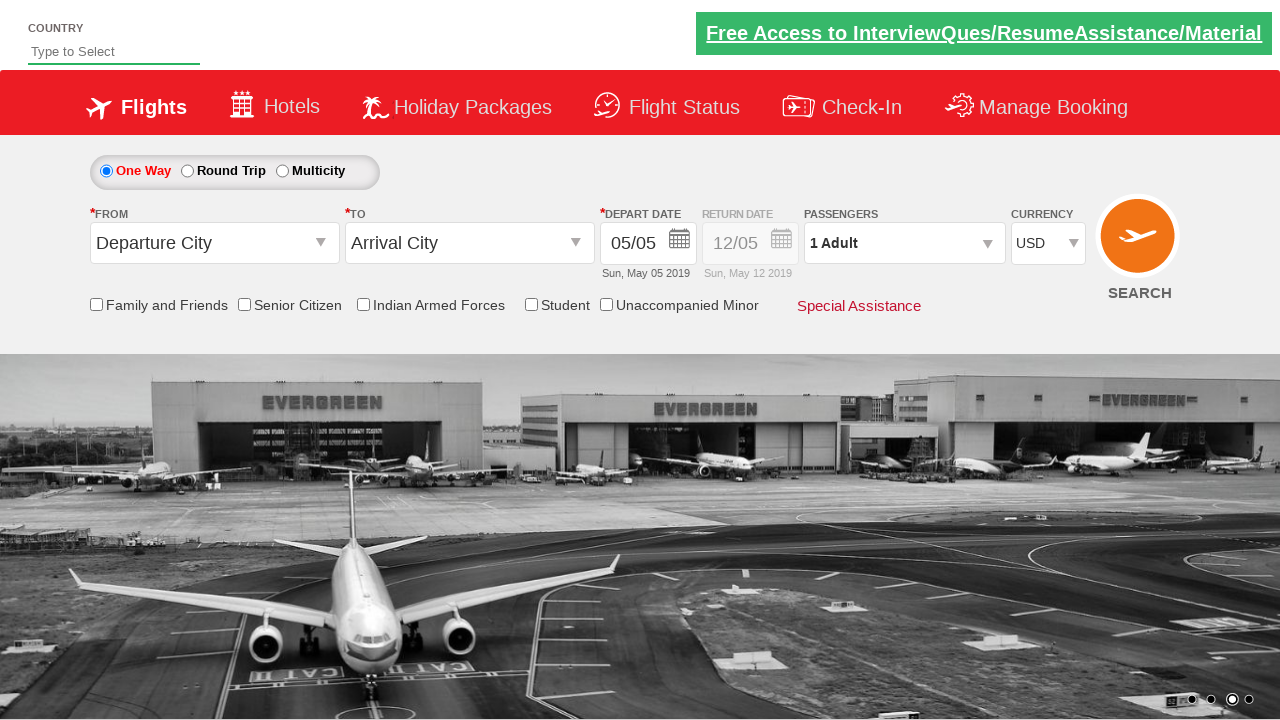

Verified selected currency: USD
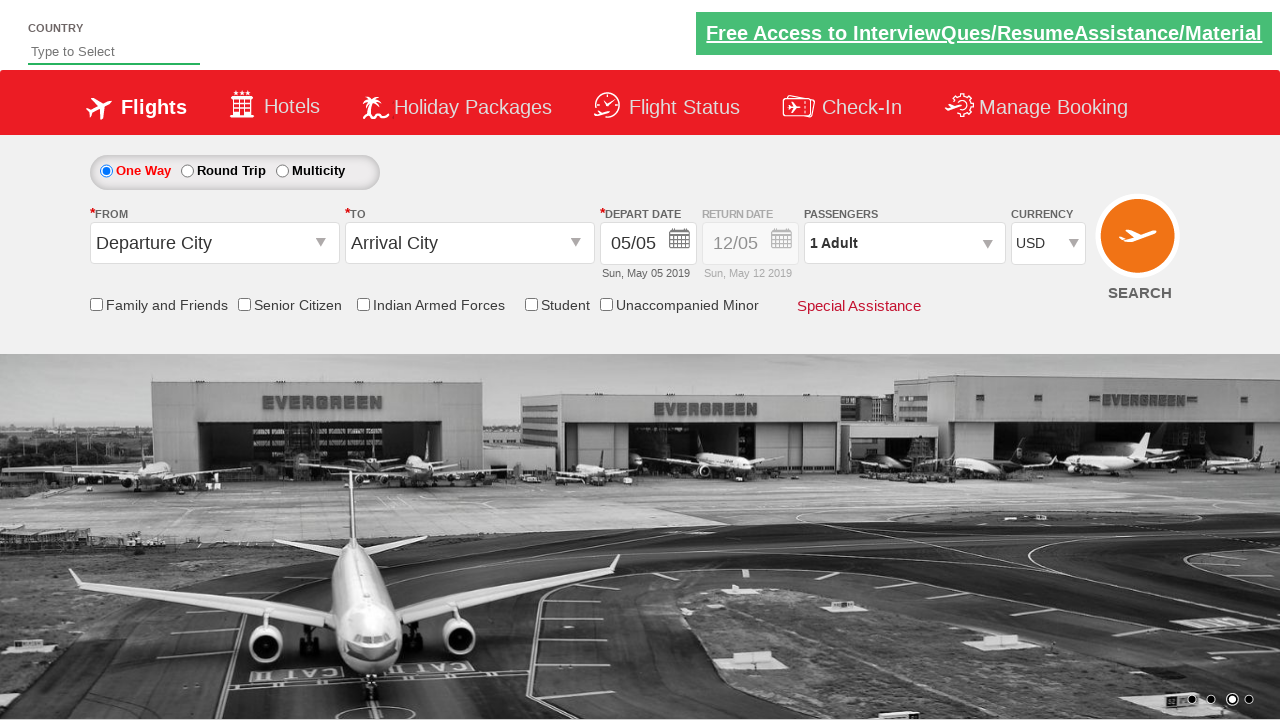

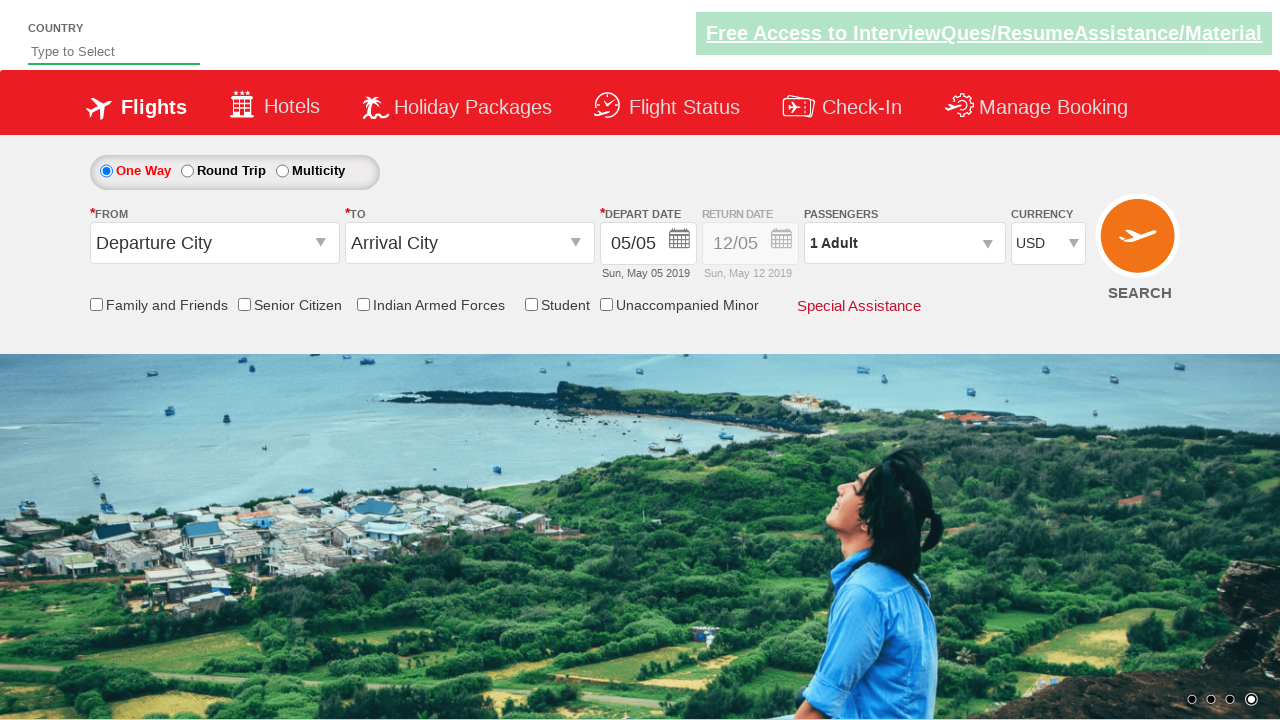